Tests navigation from the Disappearing Elements page by clicking the Contact Us button

Starting URL: https://the-internet.herokuapp.com/

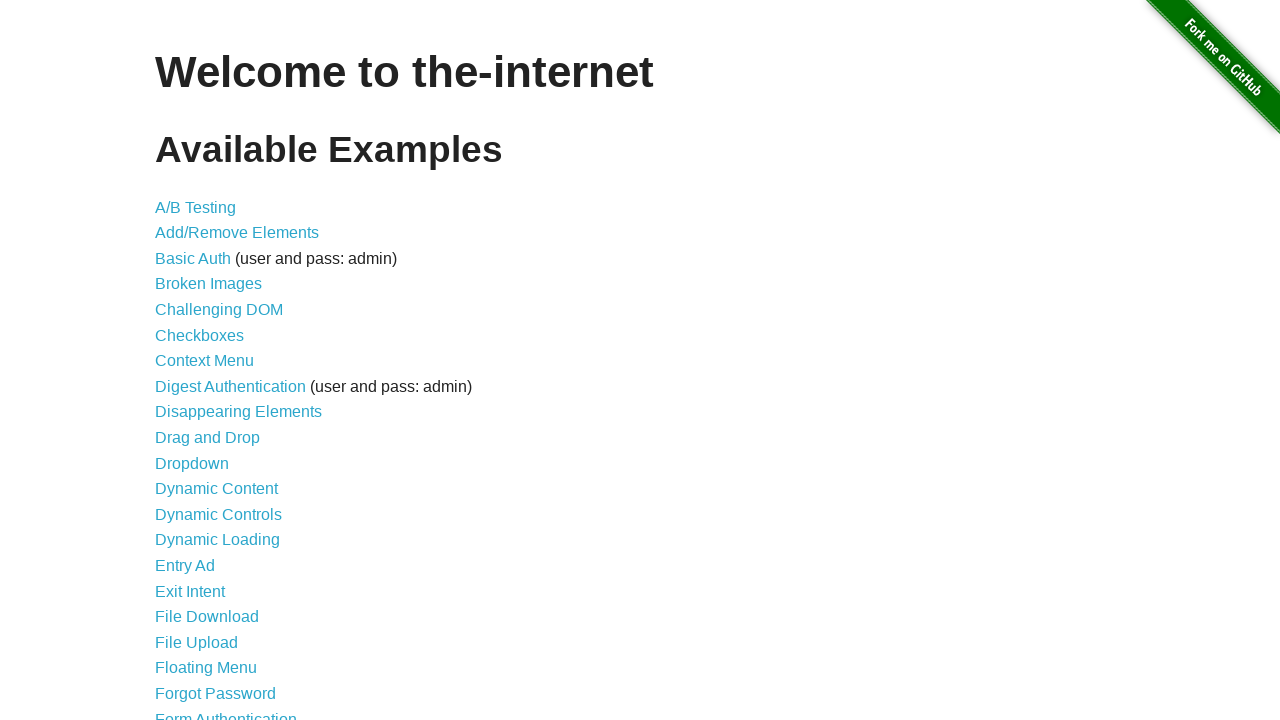

Clicked on Disappearing Elements link at (238, 412) on text='Disappearing Elements'
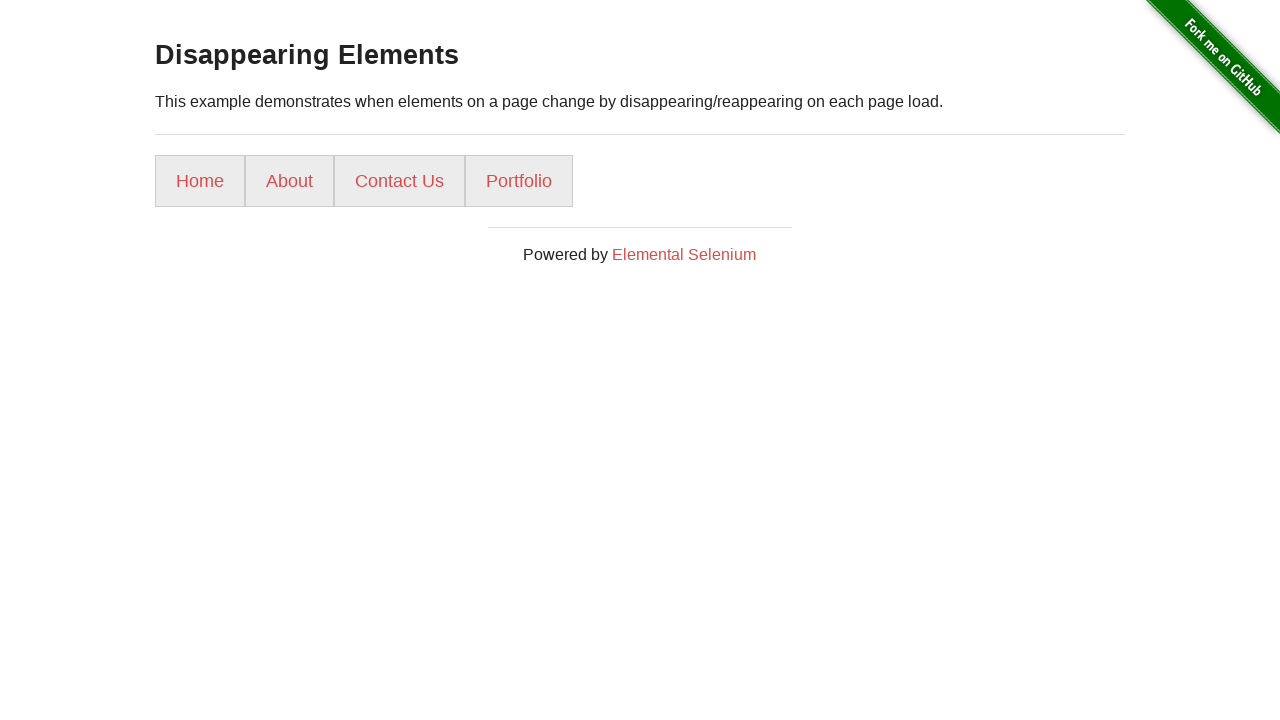

Disappearing Elements page loaded
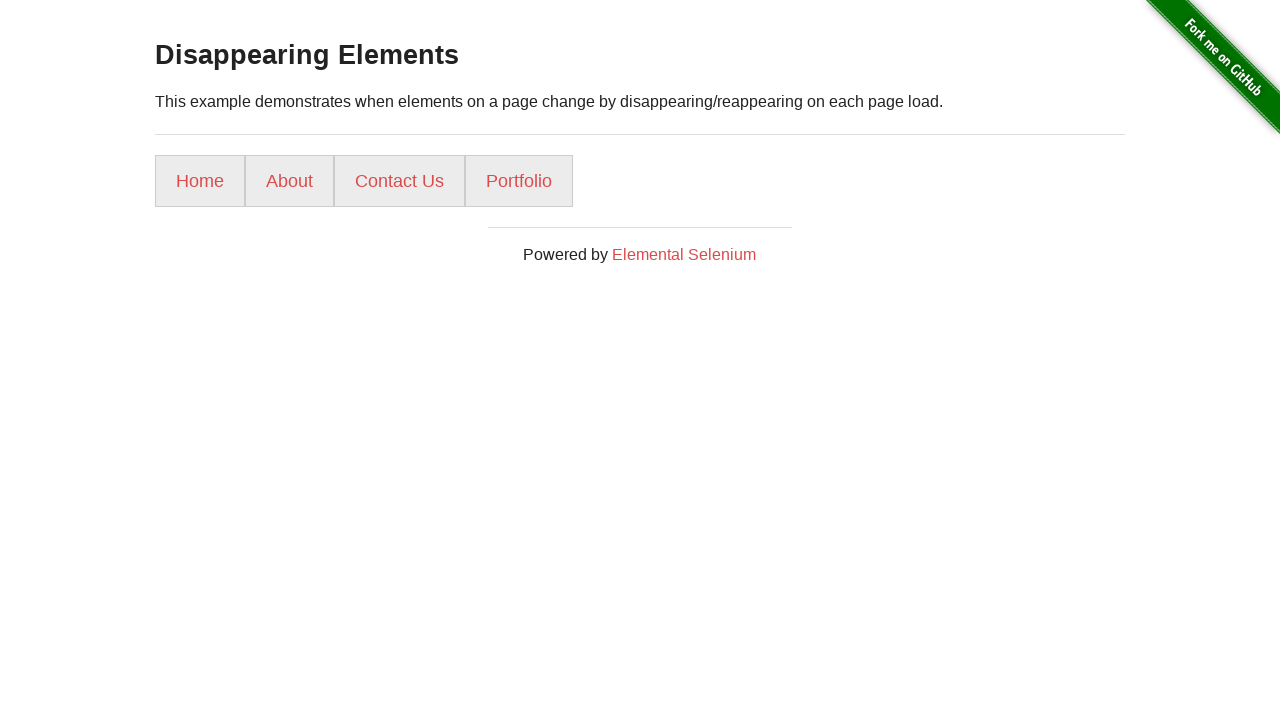

Clicked Contact Us button at (400, 181) on text='Contact Us'
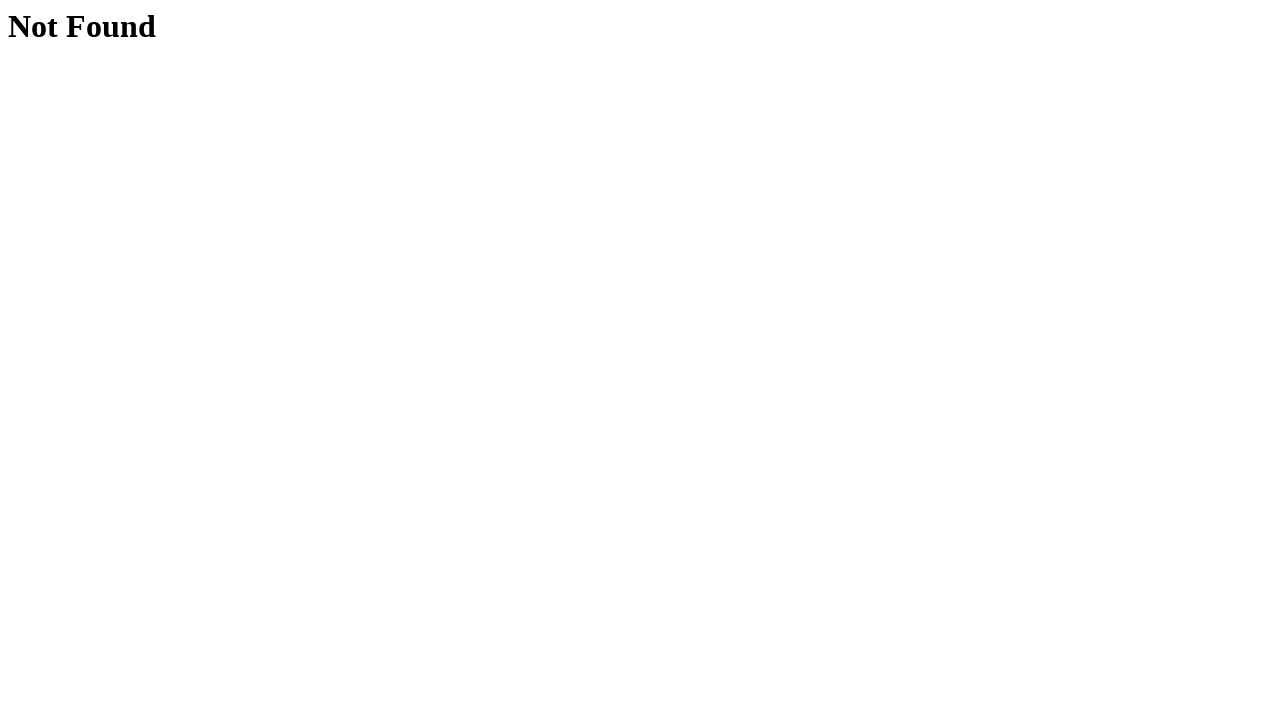

Contact Us page loaded successfully
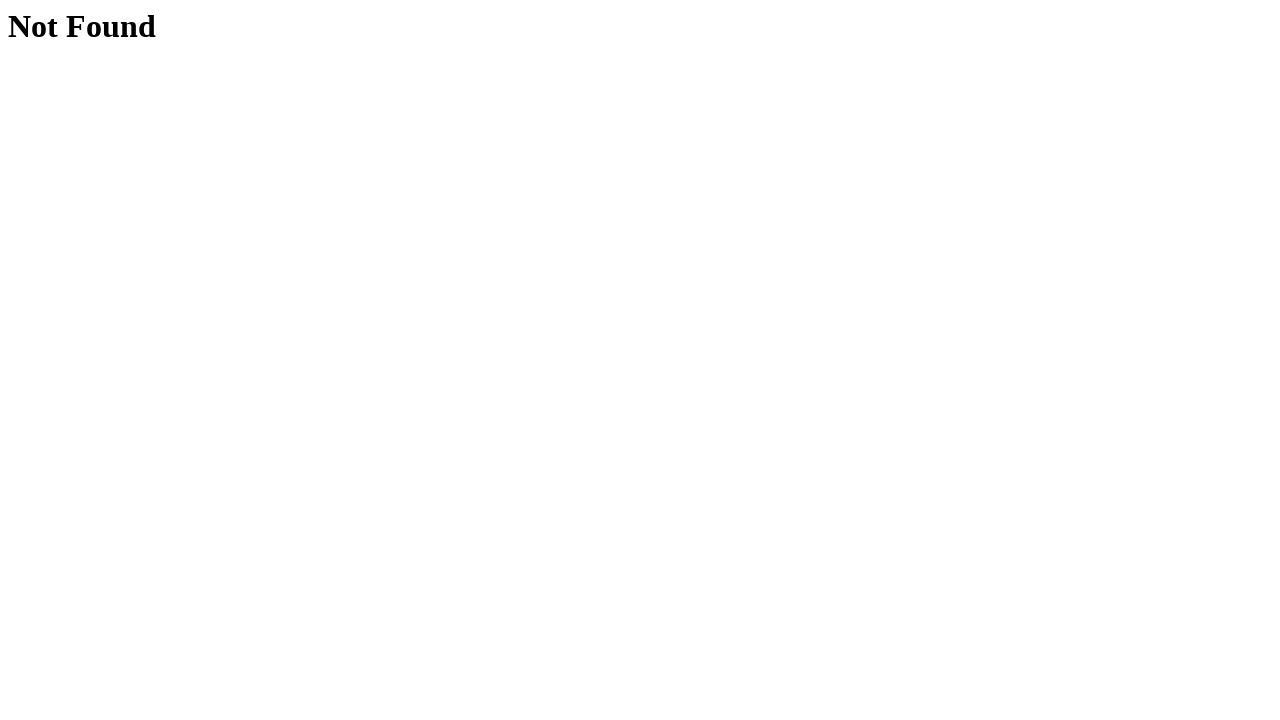

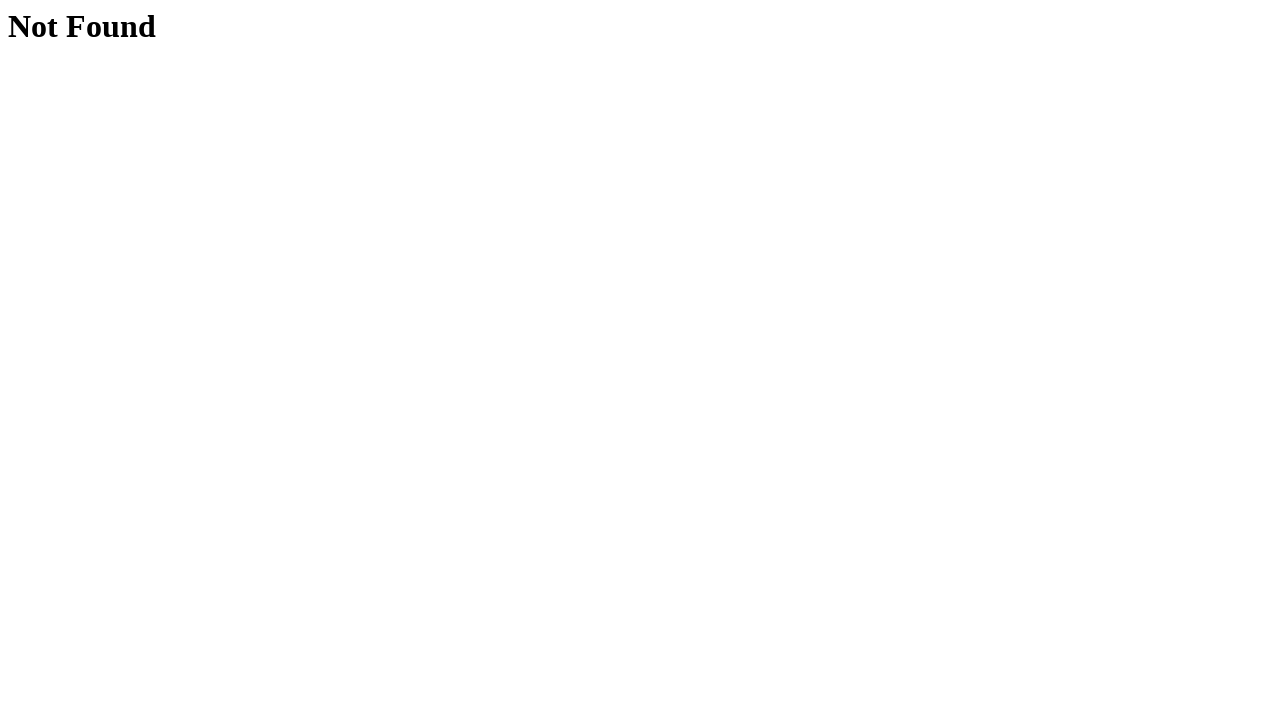